Tests checkbox functionality by clicking on a single checkbox and then selecting a specific option from a group of checkboxes

Starting URL: https://syntaxprojects.com/basic-checkbox-demo.php

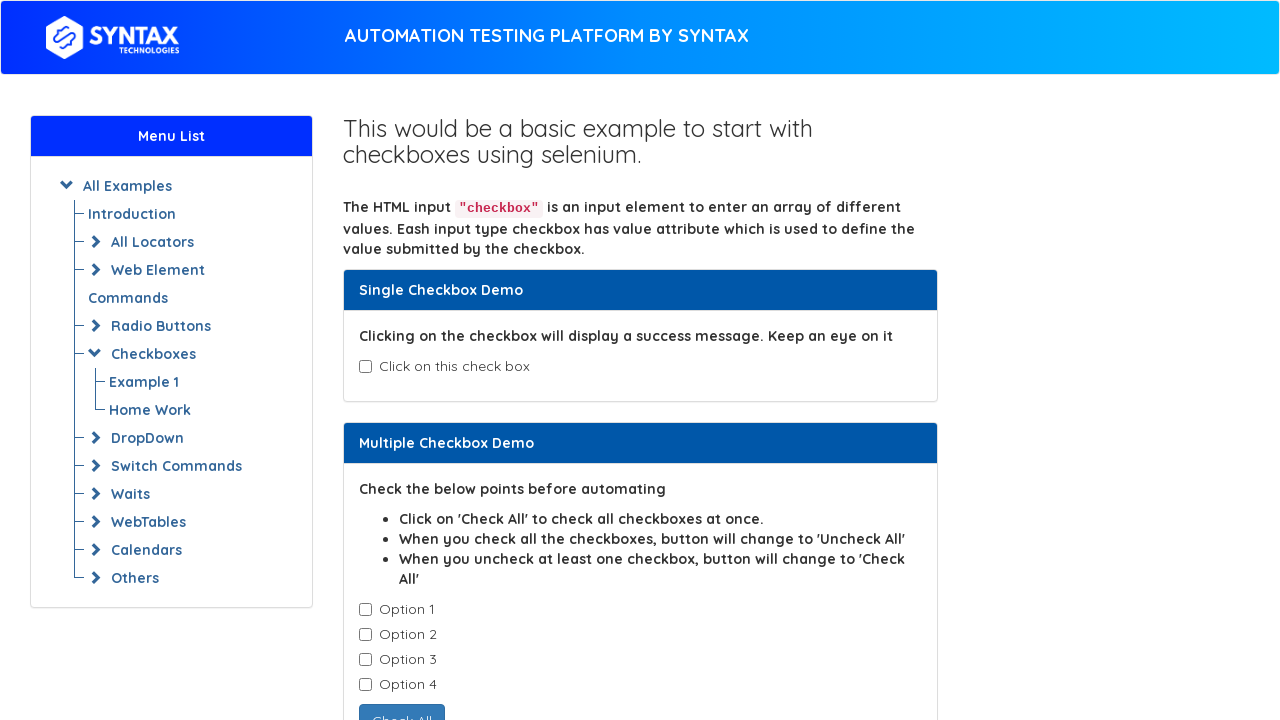

Clicked age selection checkbox at (365, 367) on input#isAgeSelected
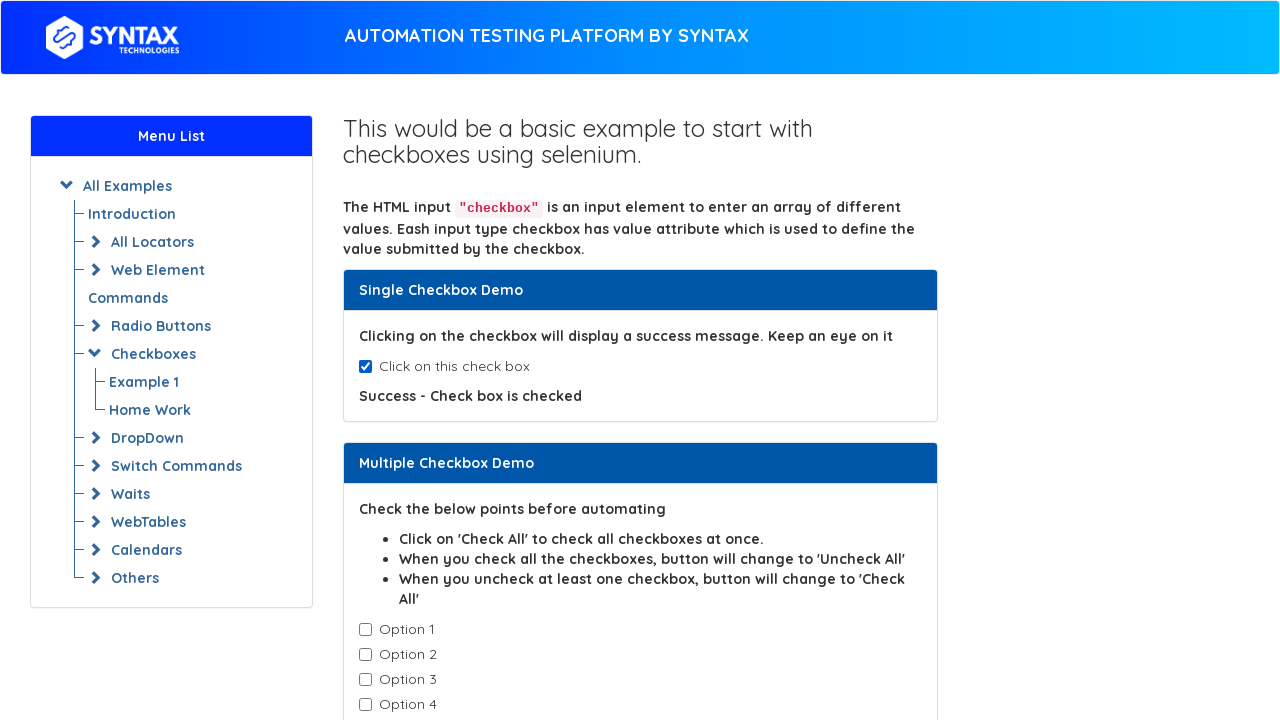

Located all checkboxes in the group
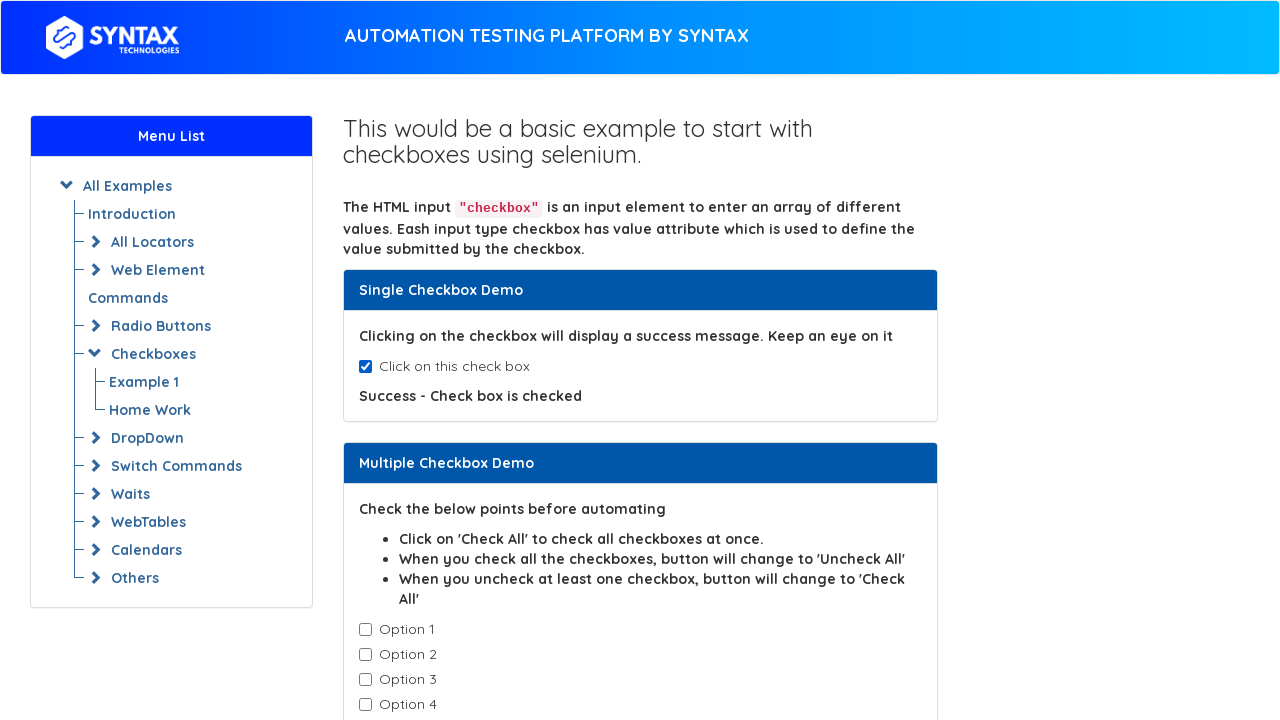

Clicked Option-3 checkbox at (365, 680) on input.cb1-element >> nth=2
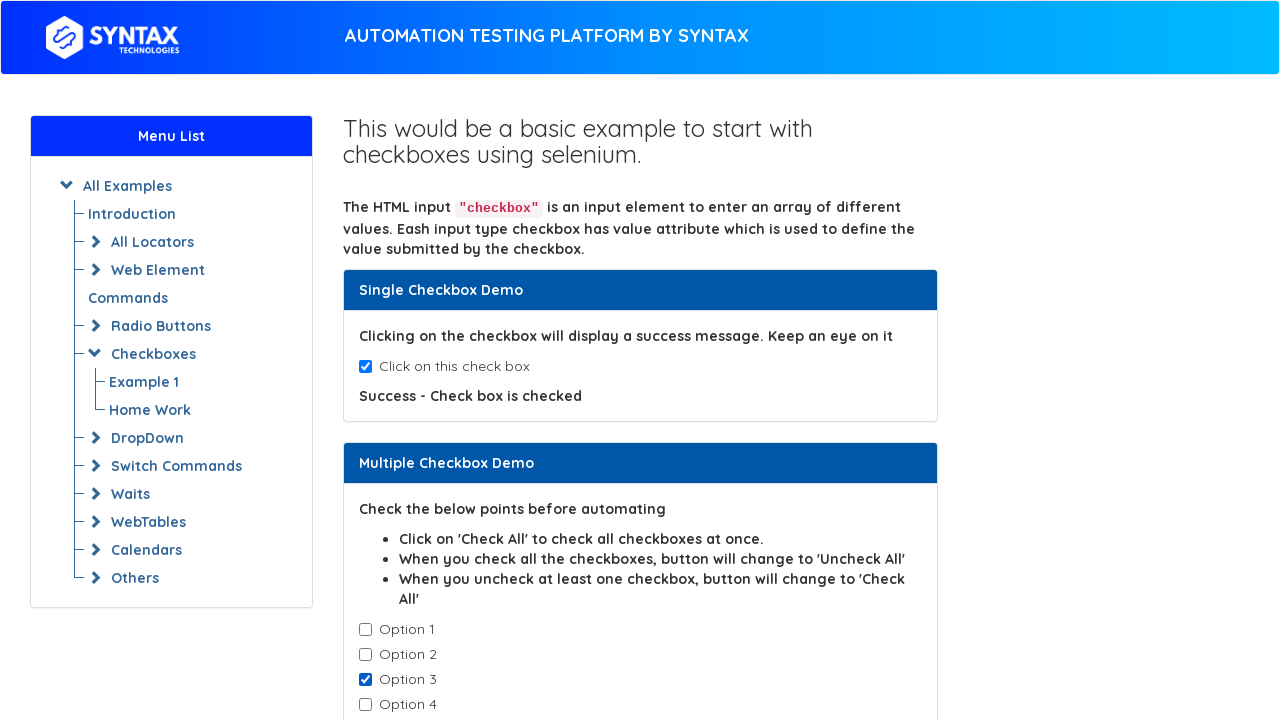

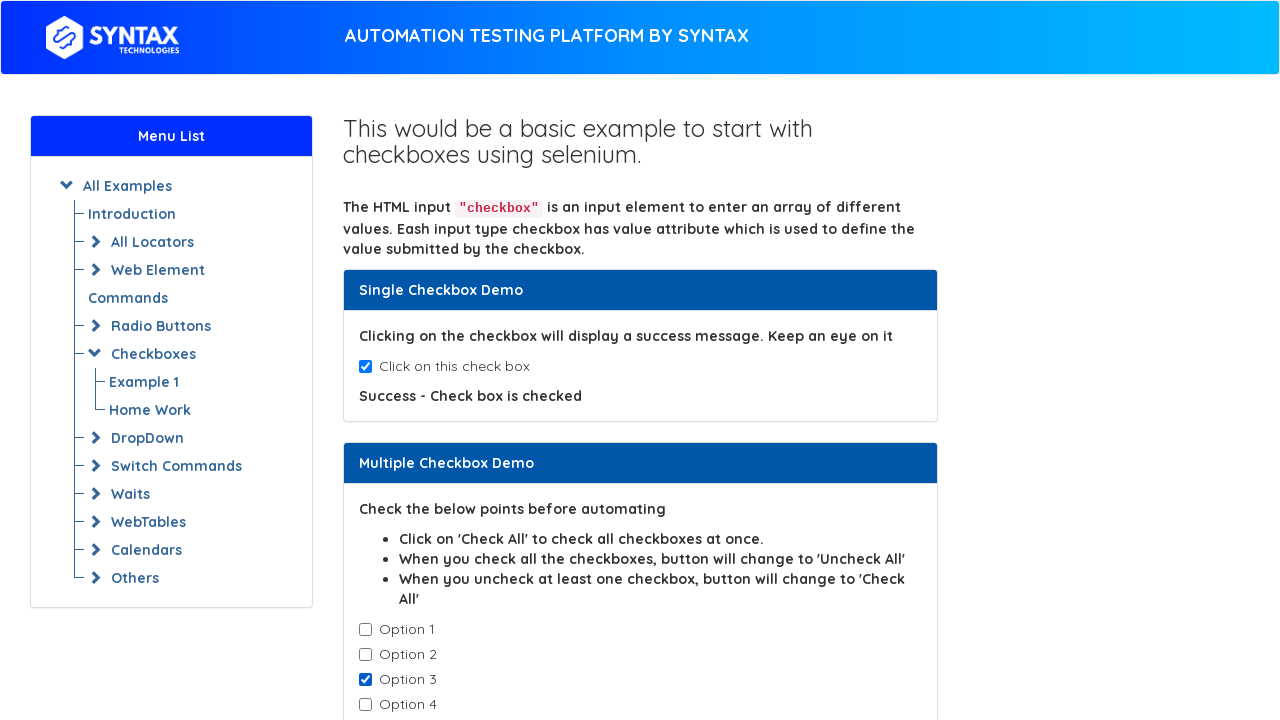